Navigates to NYSE IPO center page and waits for the priced deals table to load

Starting URL: https://www.nyse.com/ipo-center/recent-ipo

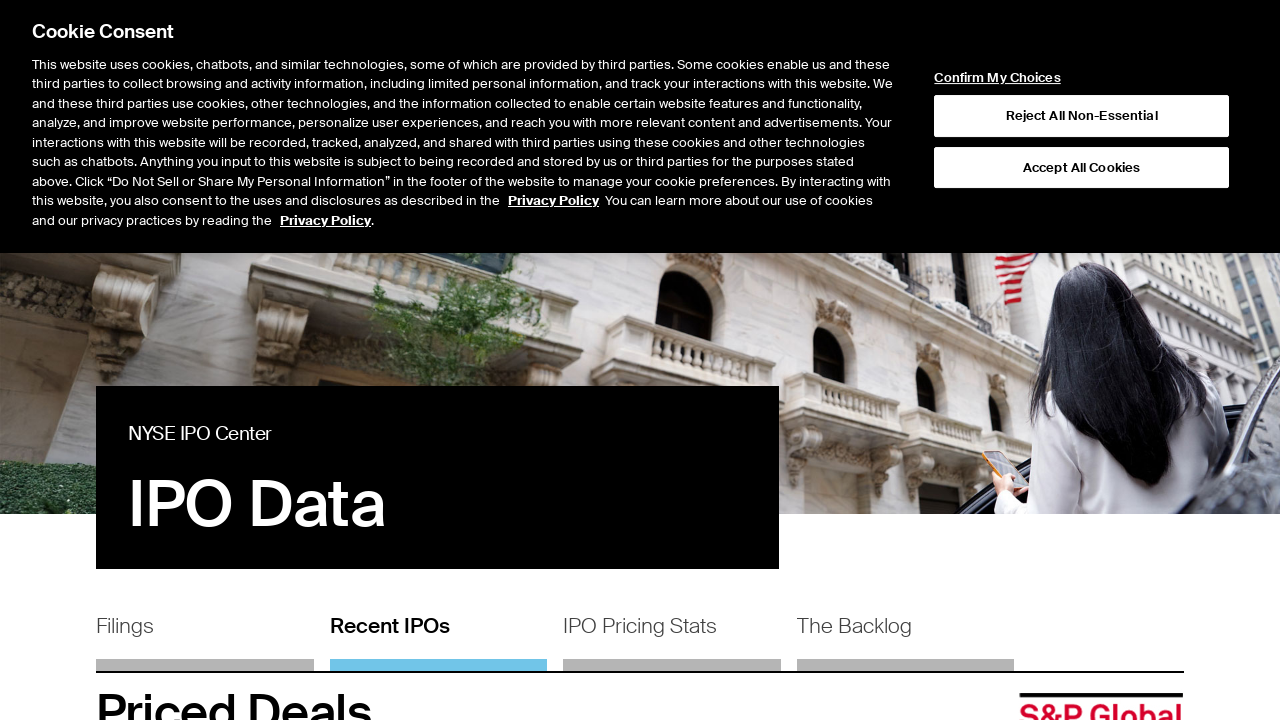

Navigated to NYSE IPO center recent IPO page
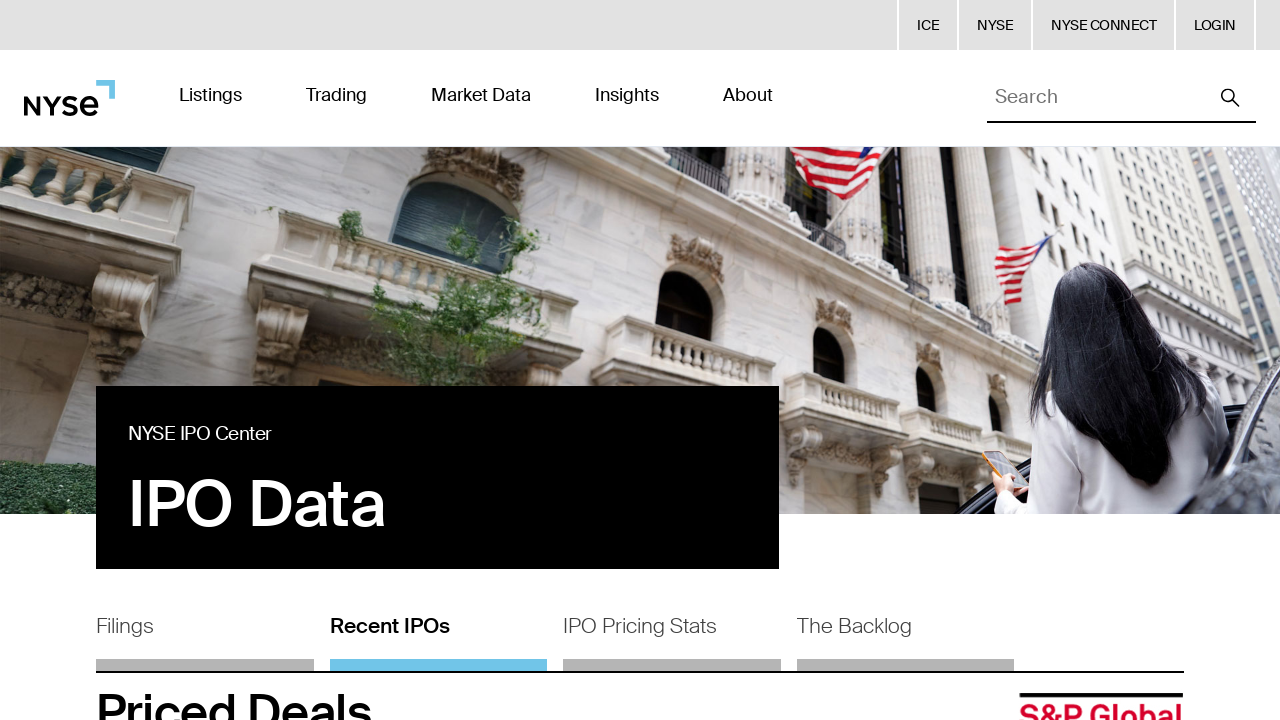

Priced deals table rows loaded successfully
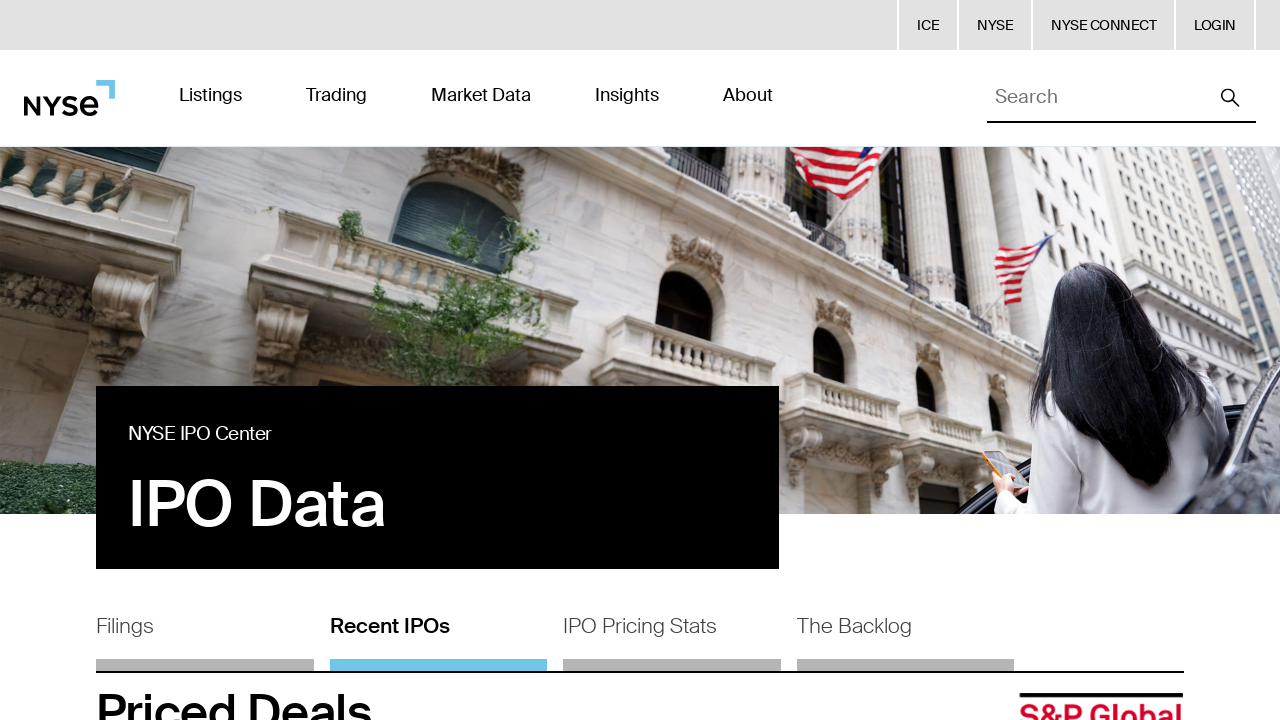

Verified priced deals table contains 1 rows
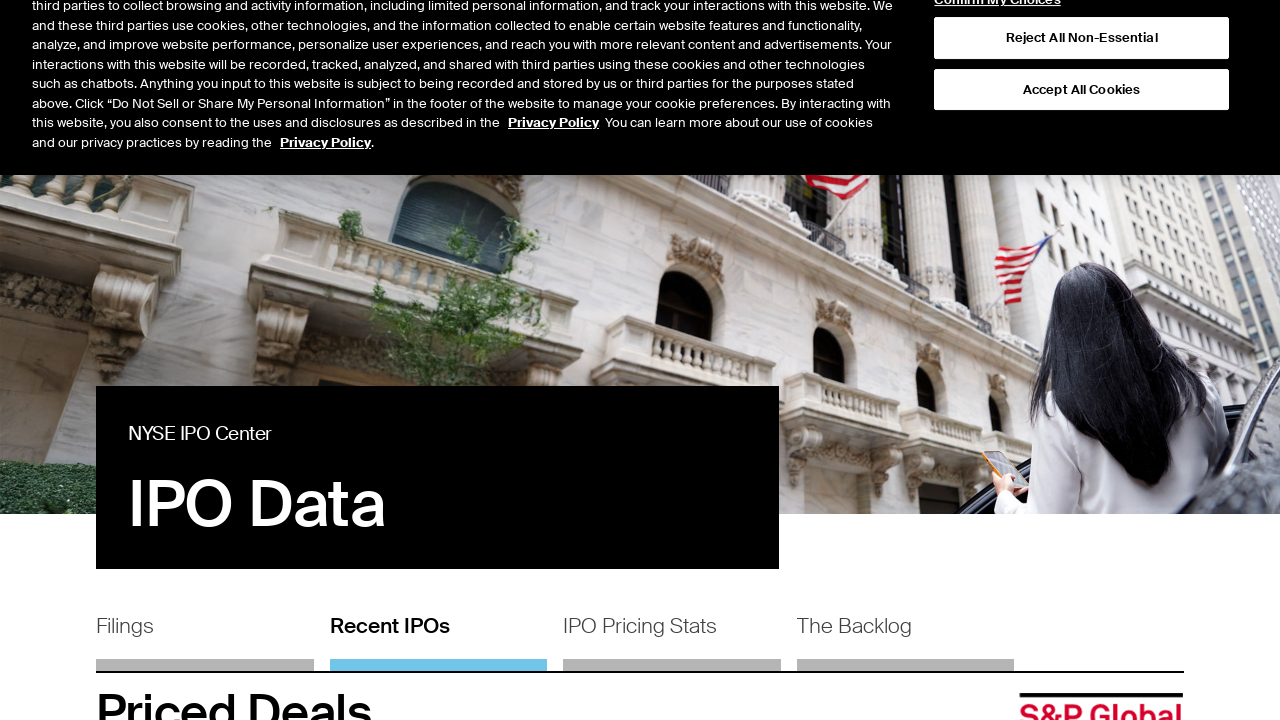

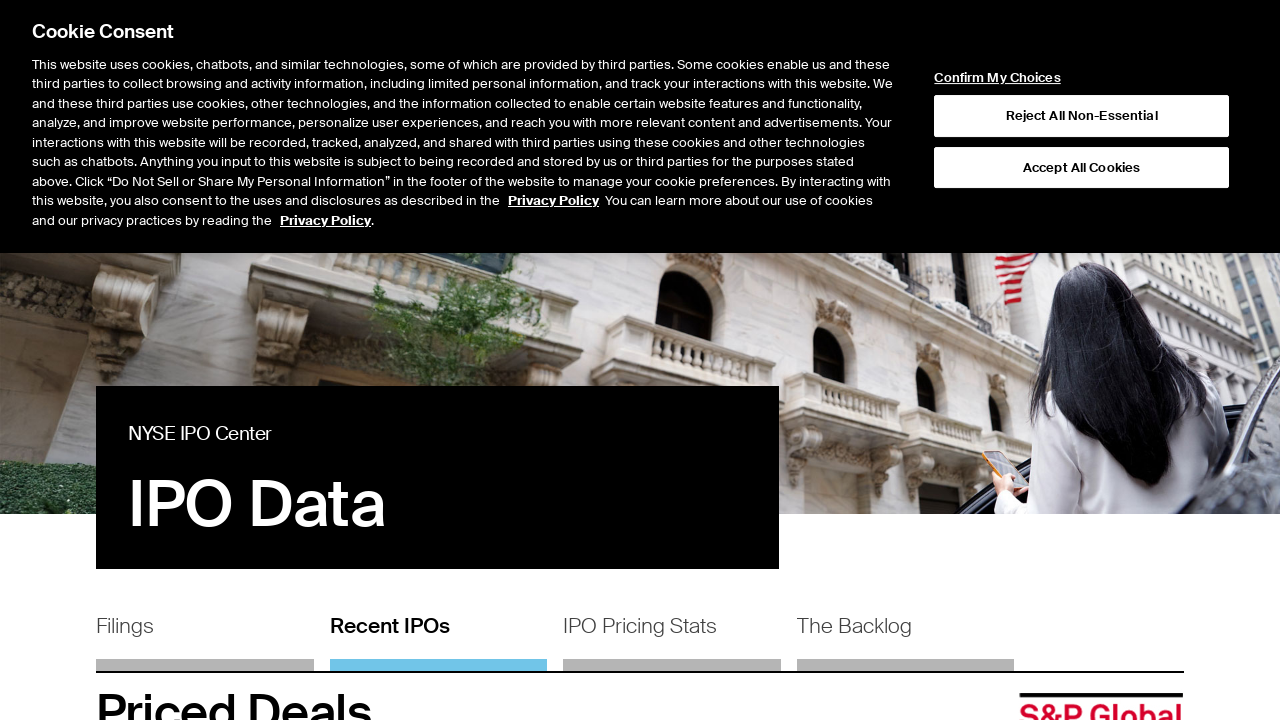